Tests nested frames functionality by navigating to the Nested Frames page, switching into the top frame, then into the middle frame, and verifying the content text is accessible.

Starting URL: http://the-internet.herokuapp.com/

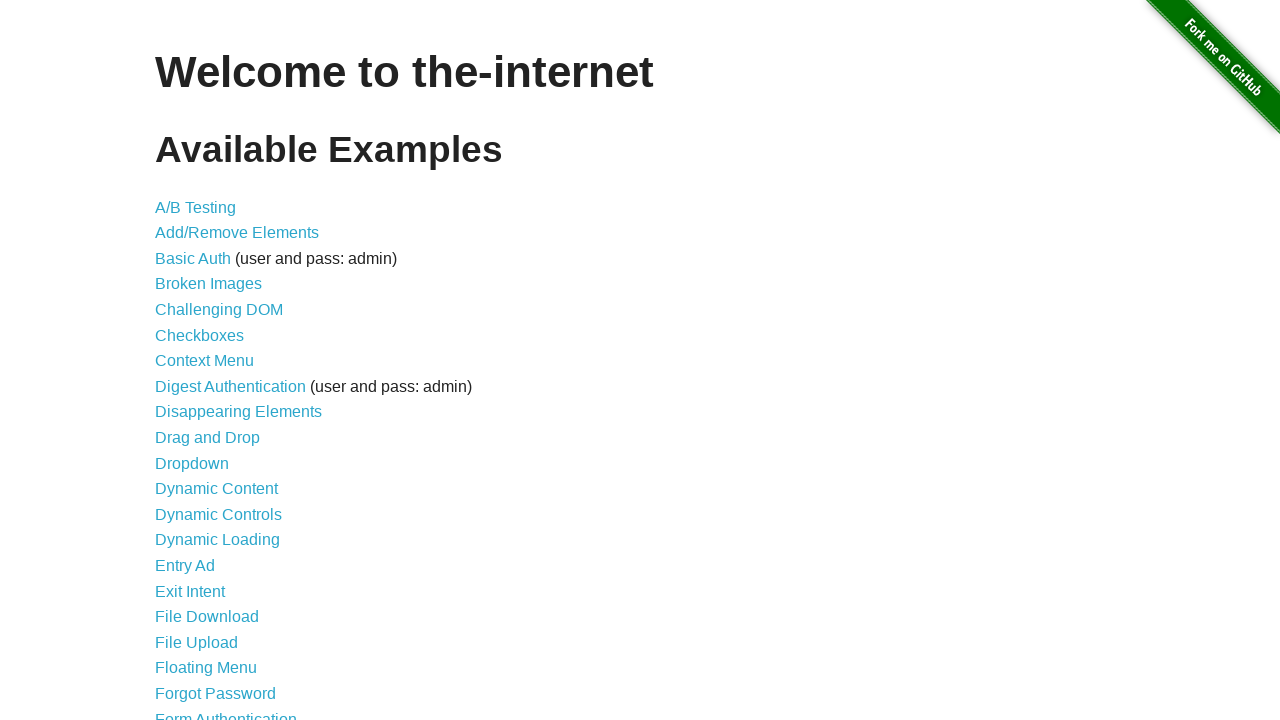

Clicked on 'Nested Frames' link at (210, 395) on text=Nested Frames
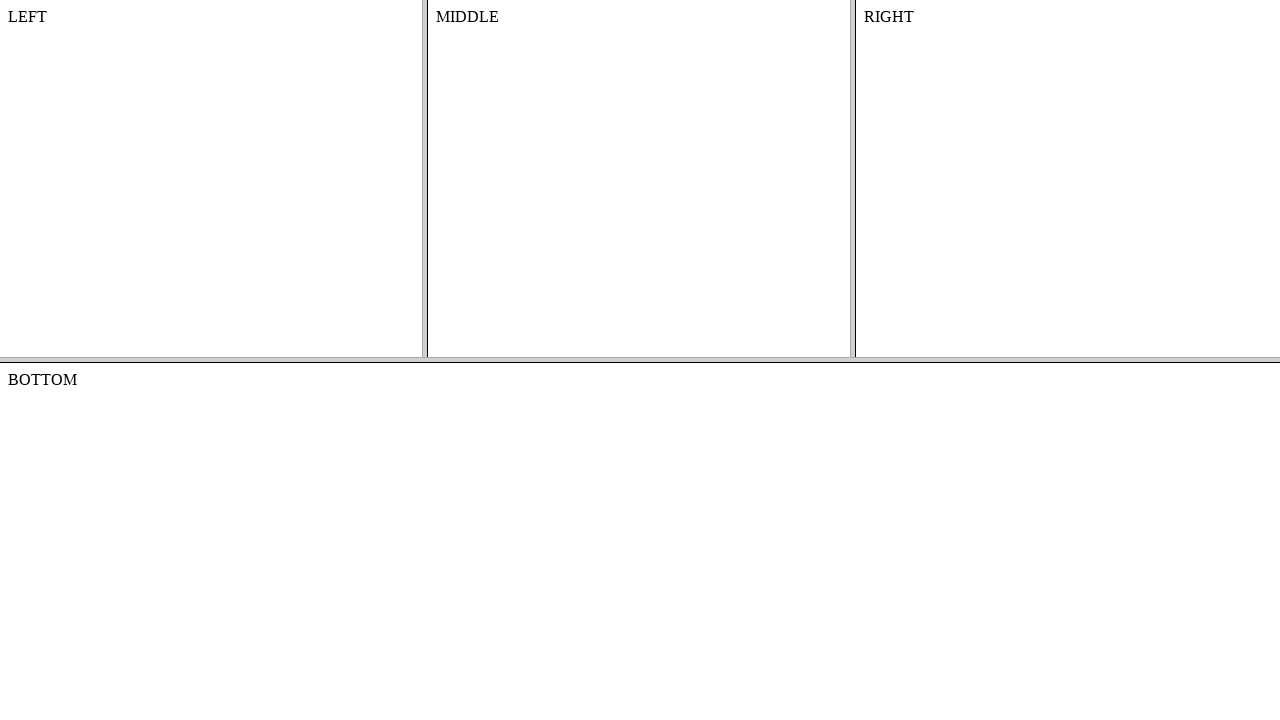

Nested Frames page loaded
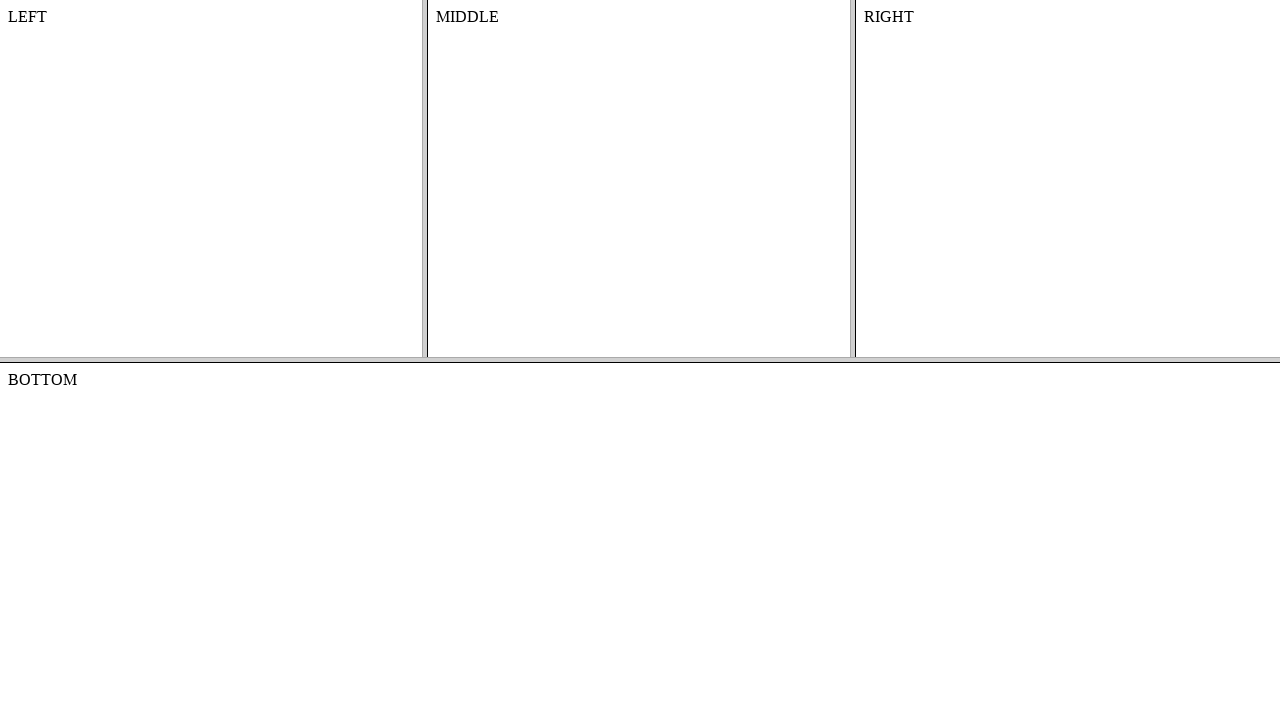

Located the top frame
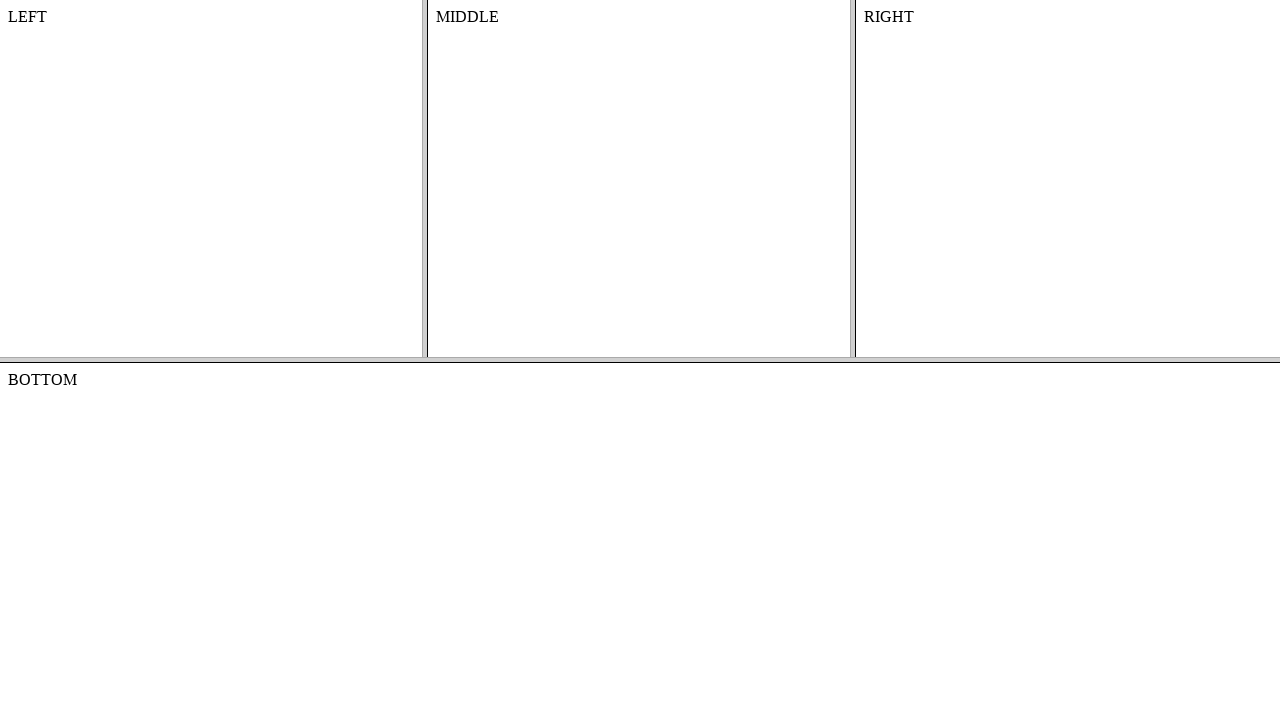

Located the middle frame within the top frame
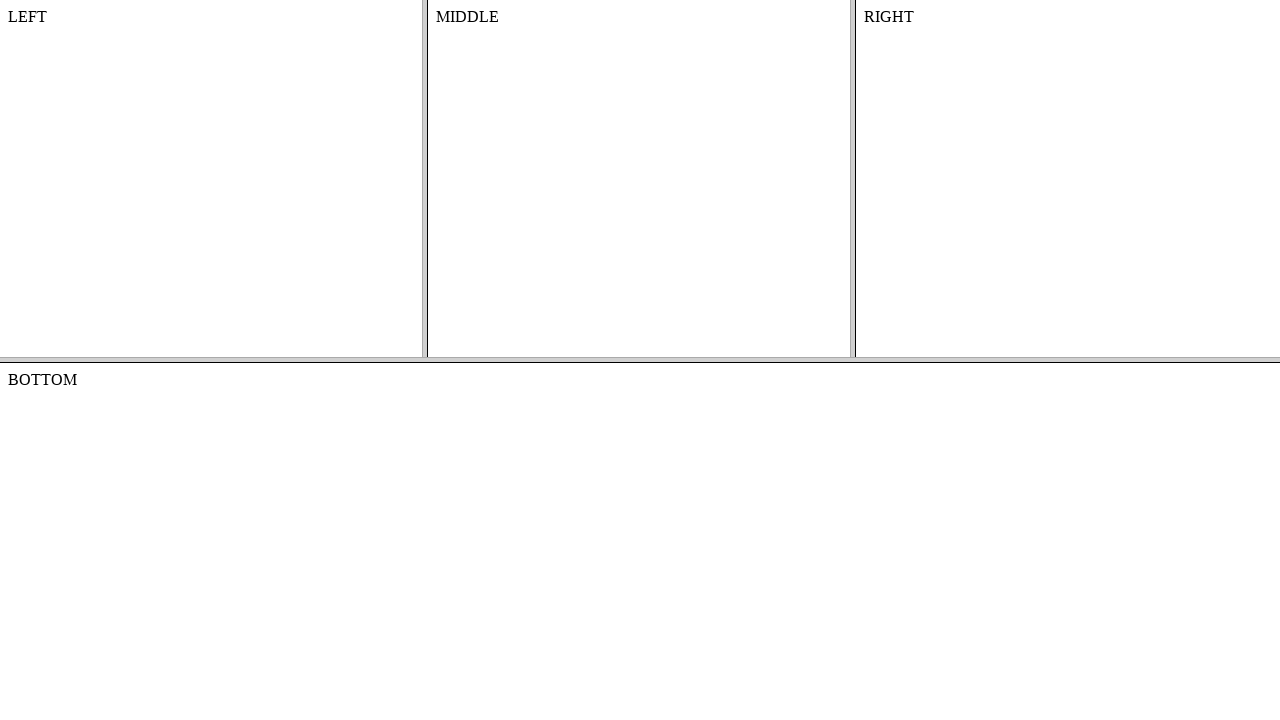

Retrieved content text from the middle frame
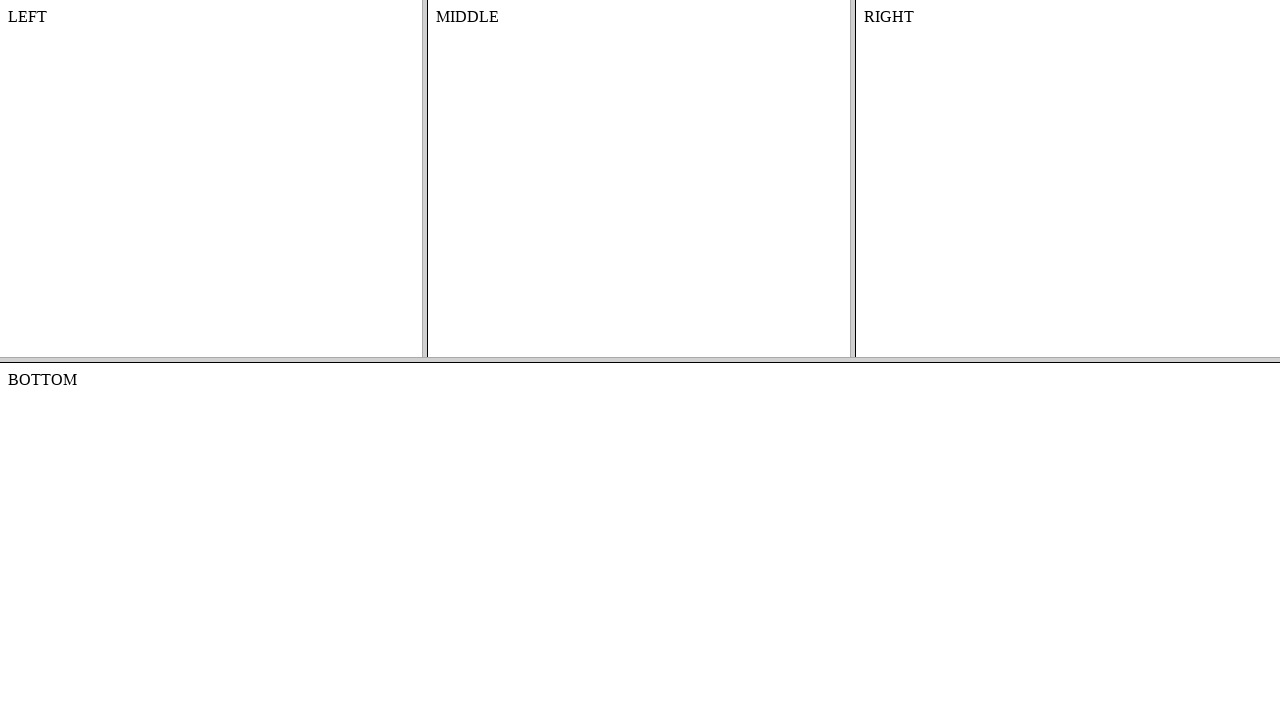

Verified that content text is not None
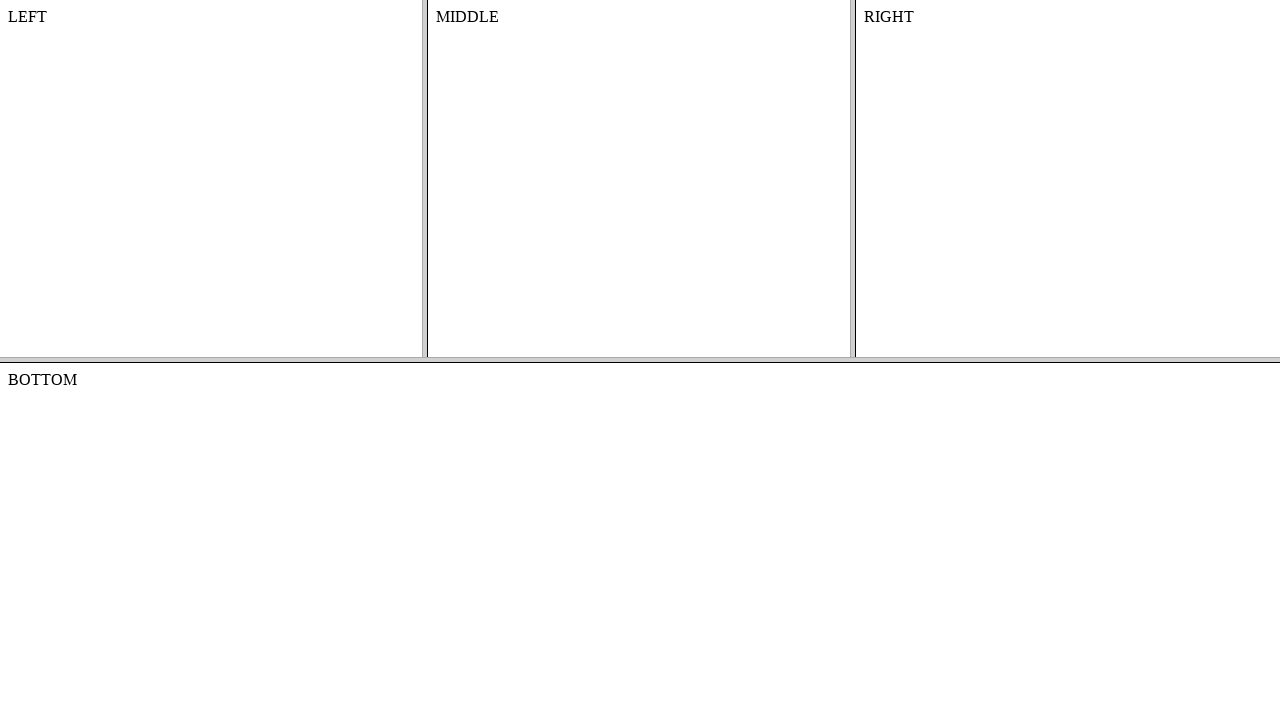

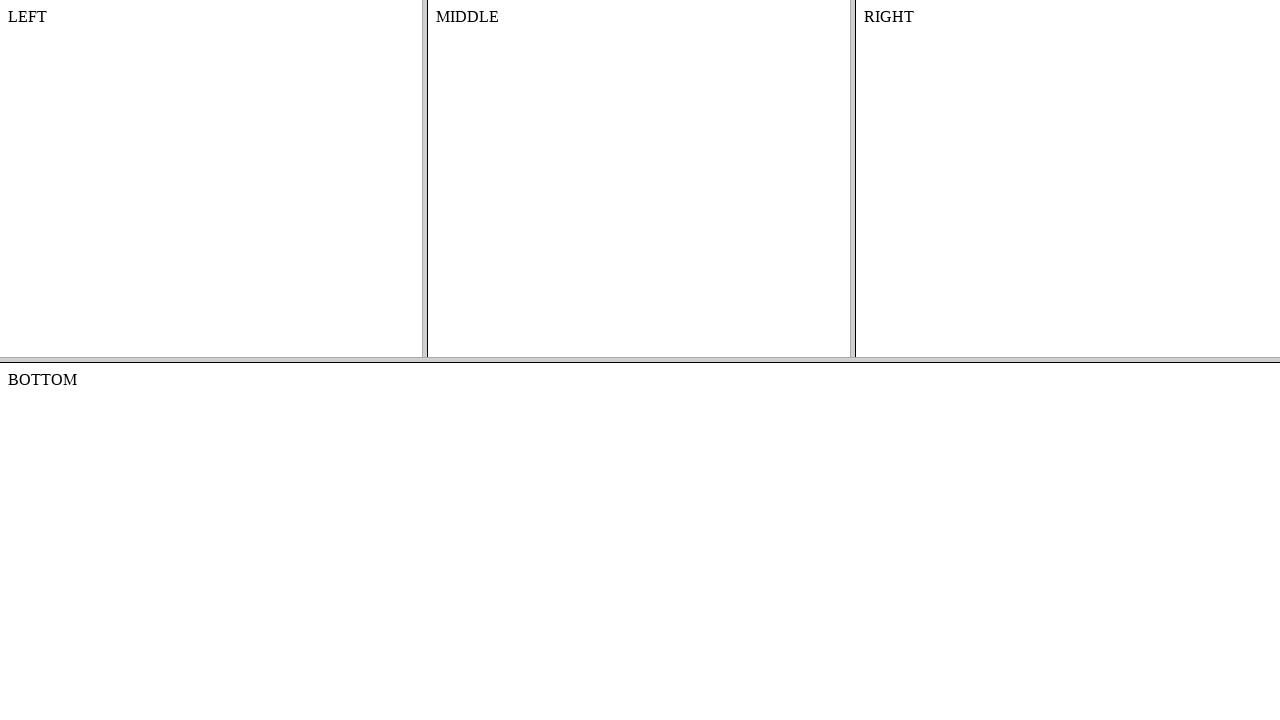